Tests that a todo item is removed when an empty string is entered during edit

Starting URL: https://demo.playwright.dev/todomvc

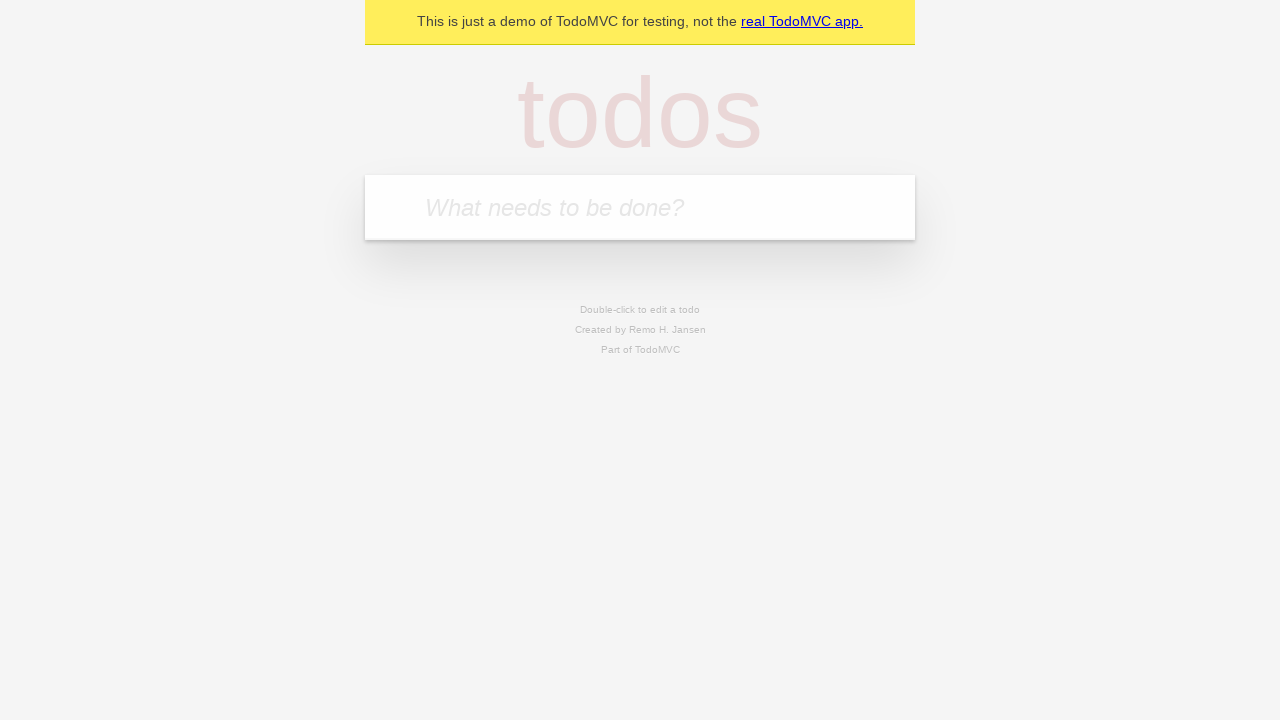

Filled todo input with 'buy some cheese' on internal:attr=[placeholder="What needs to be done?"i]
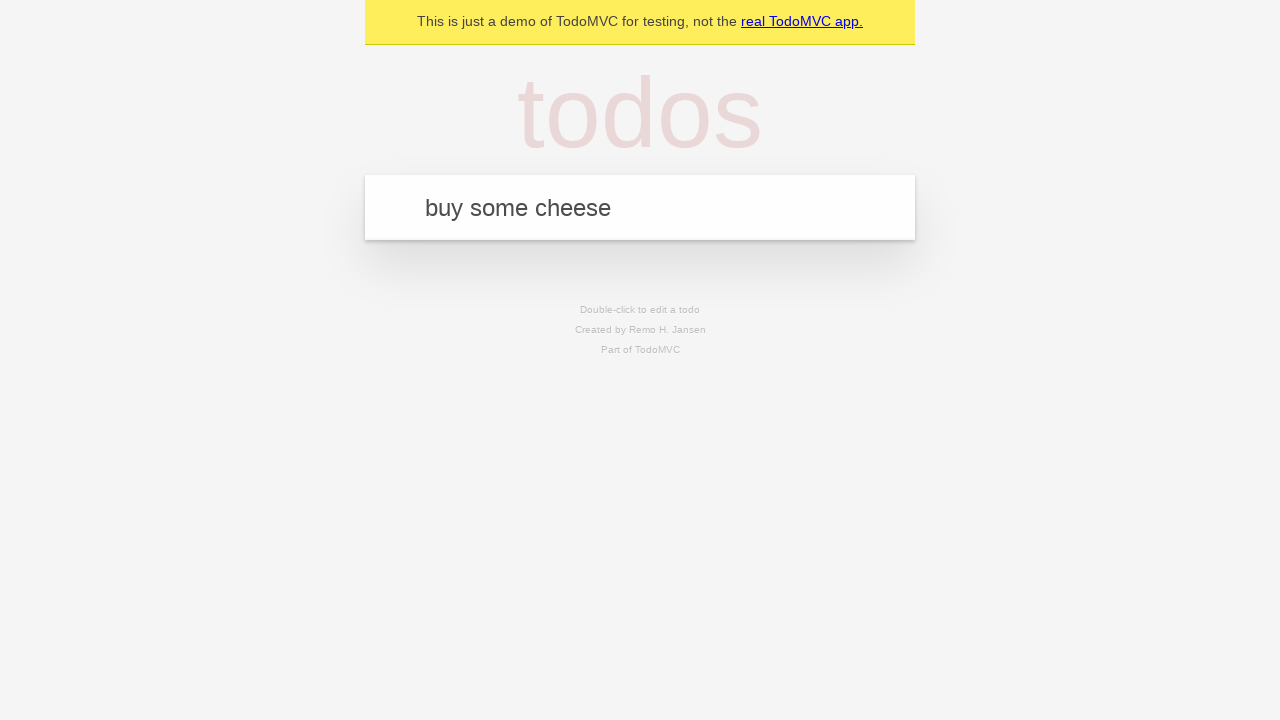

Pressed Enter to create first todo item on internal:attr=[placeholder="What needs to be done?"i]
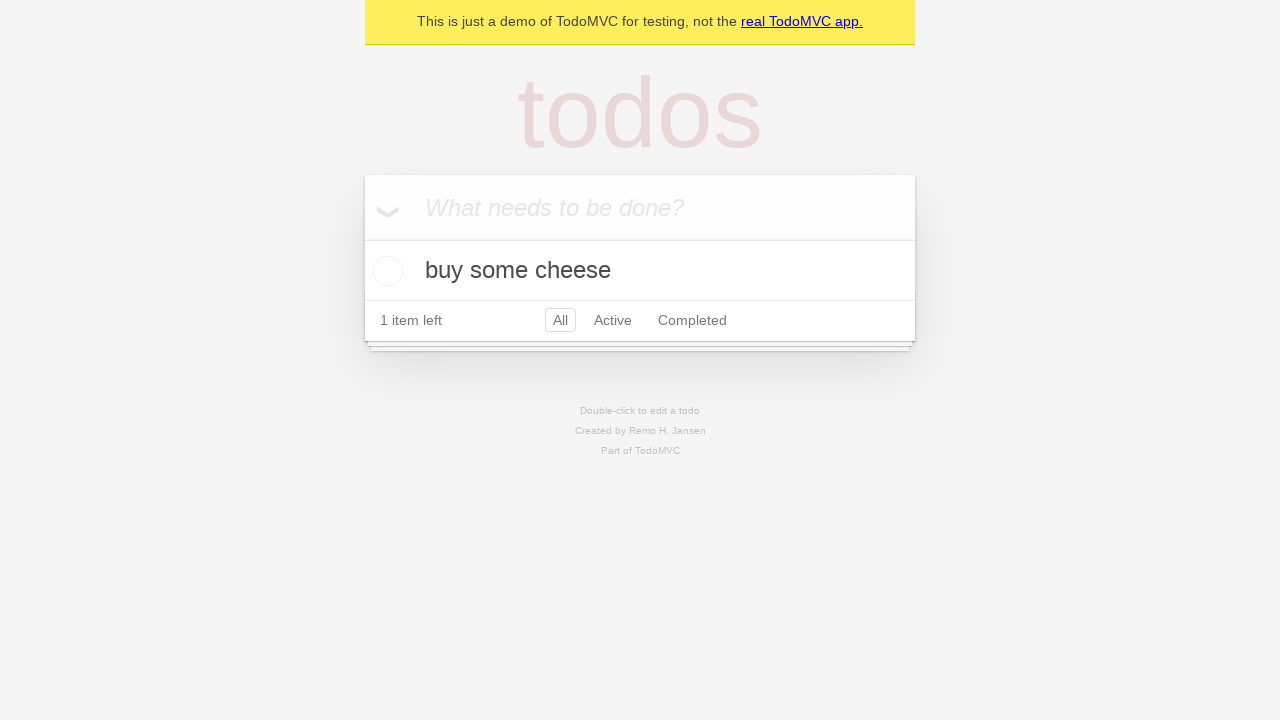

Filled todo input with 'feed the cat' on internal:attr=[placeholder="What needs to be done?"i]
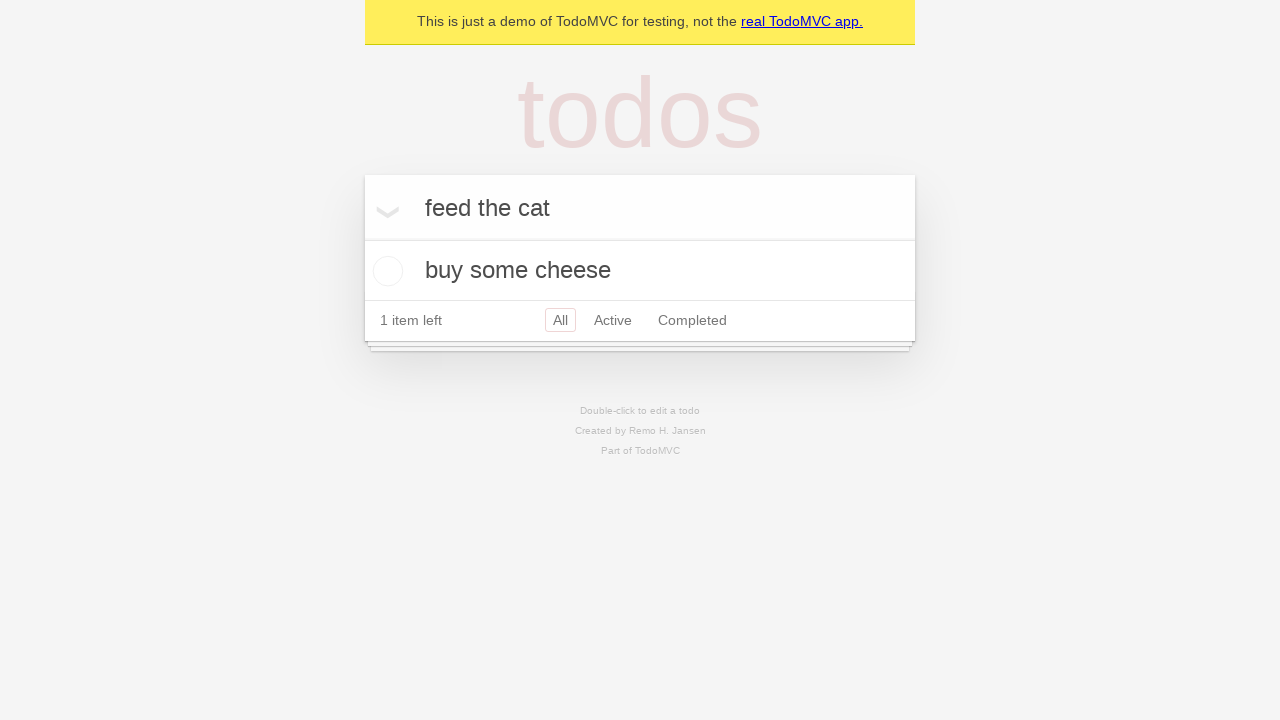

Pressed Enter to create second todo item on internal:attr=[placeholder="What needs to be done?"i]
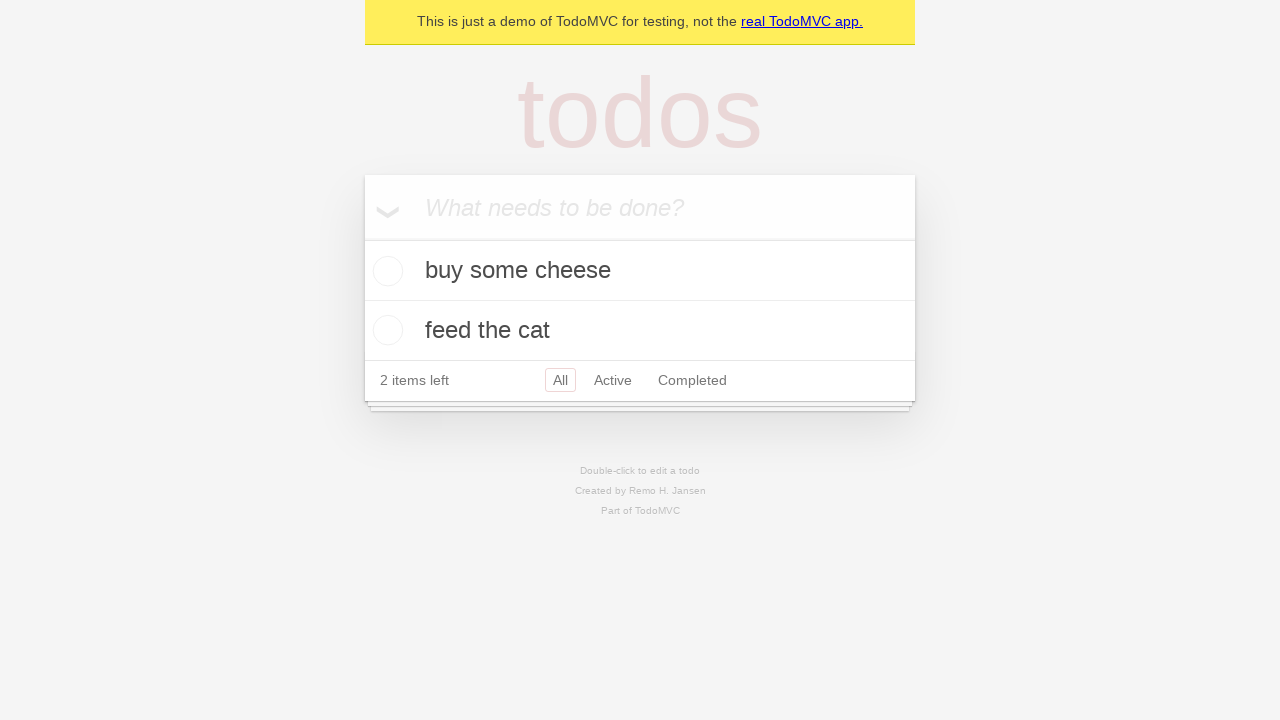

Filled todo input with 'book a doctors appointment' on internal:attr=[placeholder="What needs to be done?"i]
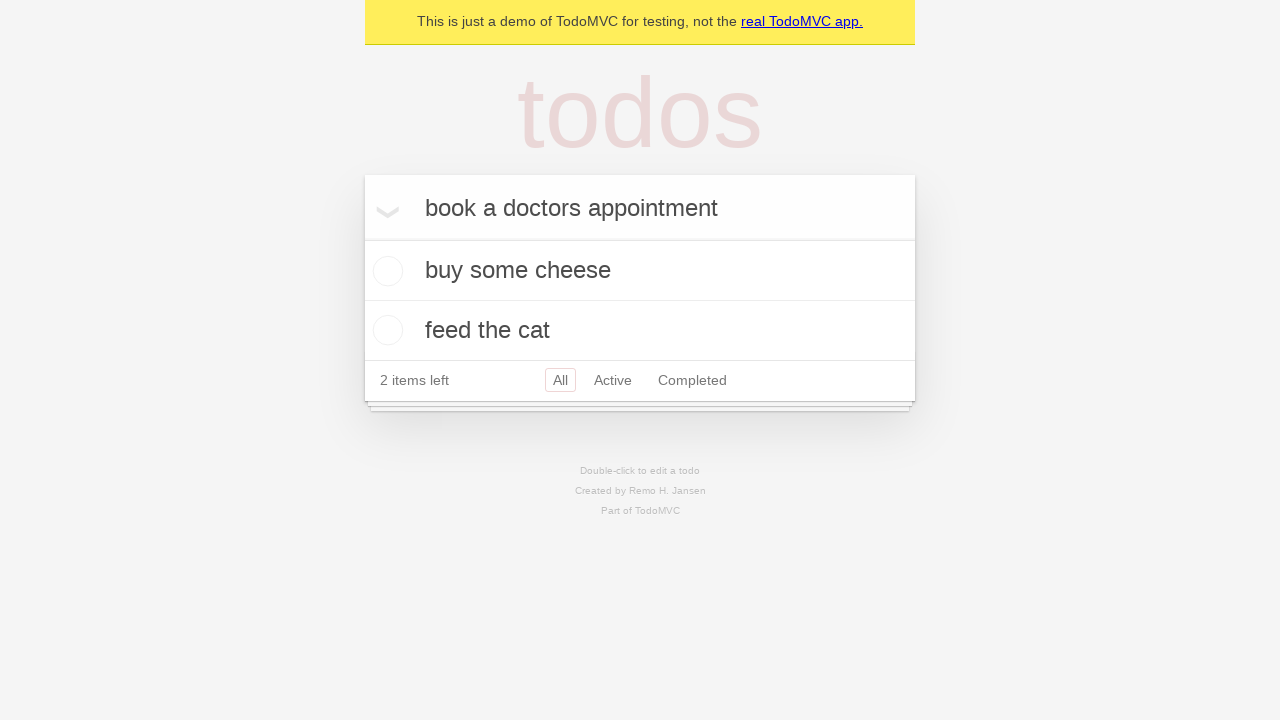

Pressed Enter to create third todo item on internal:attr=[placeholder="What needs to be done?"i]
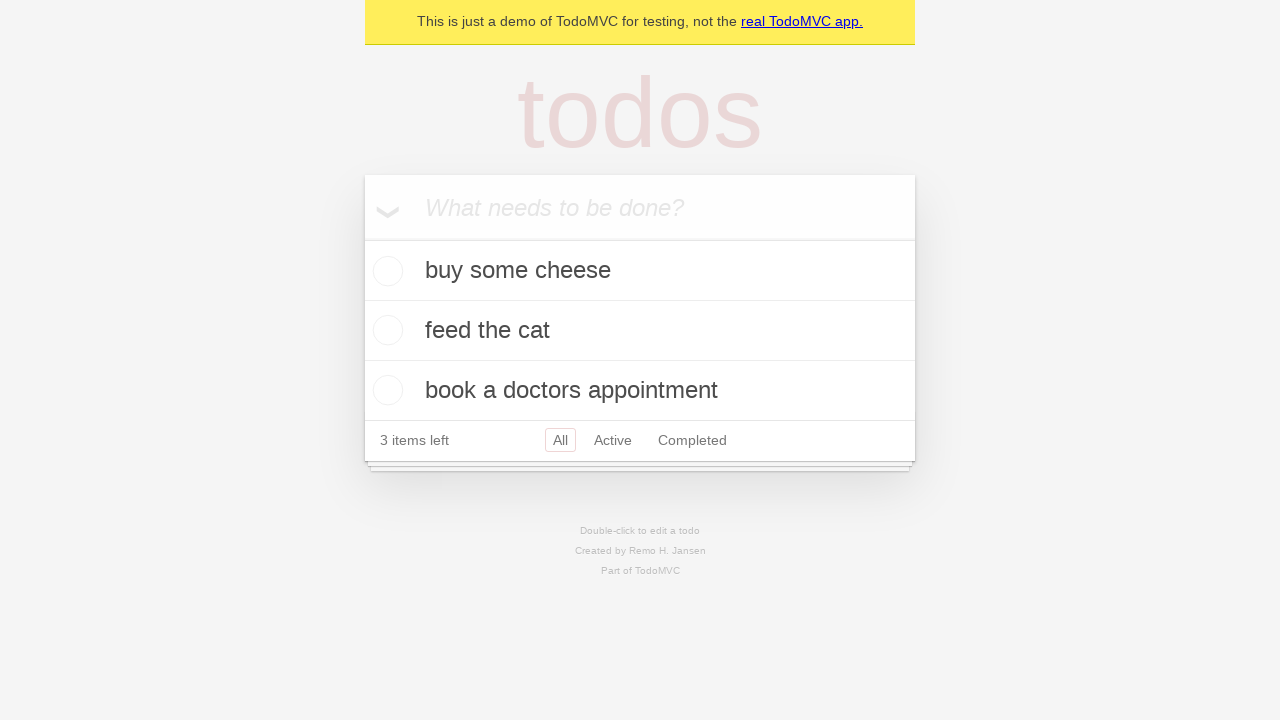

Double-clicked second todo item to enter edit mode at (640, 331) on internal:testid=[data-testid="todo-item"s] >> nth=1
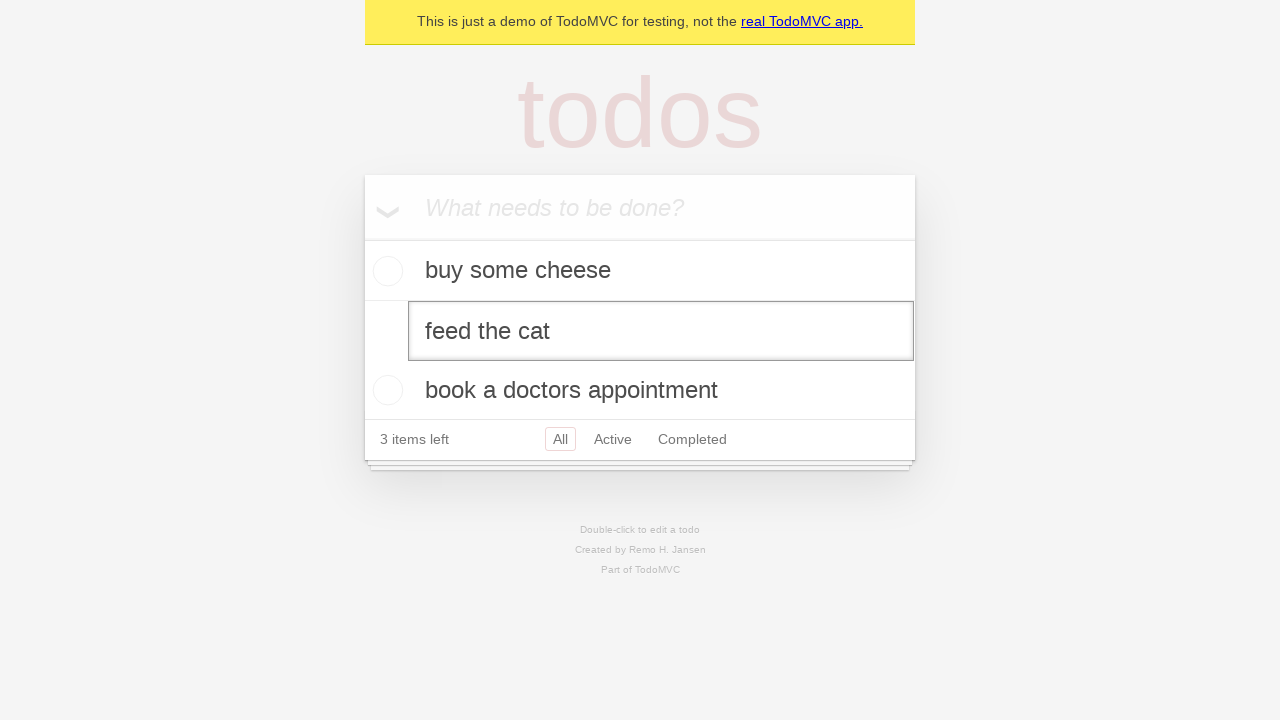

Cleared the edit textbox to empty string on internal:testid=[data-testid="todo-item"s] >> nth=1 >> internal:role=textbox[nam
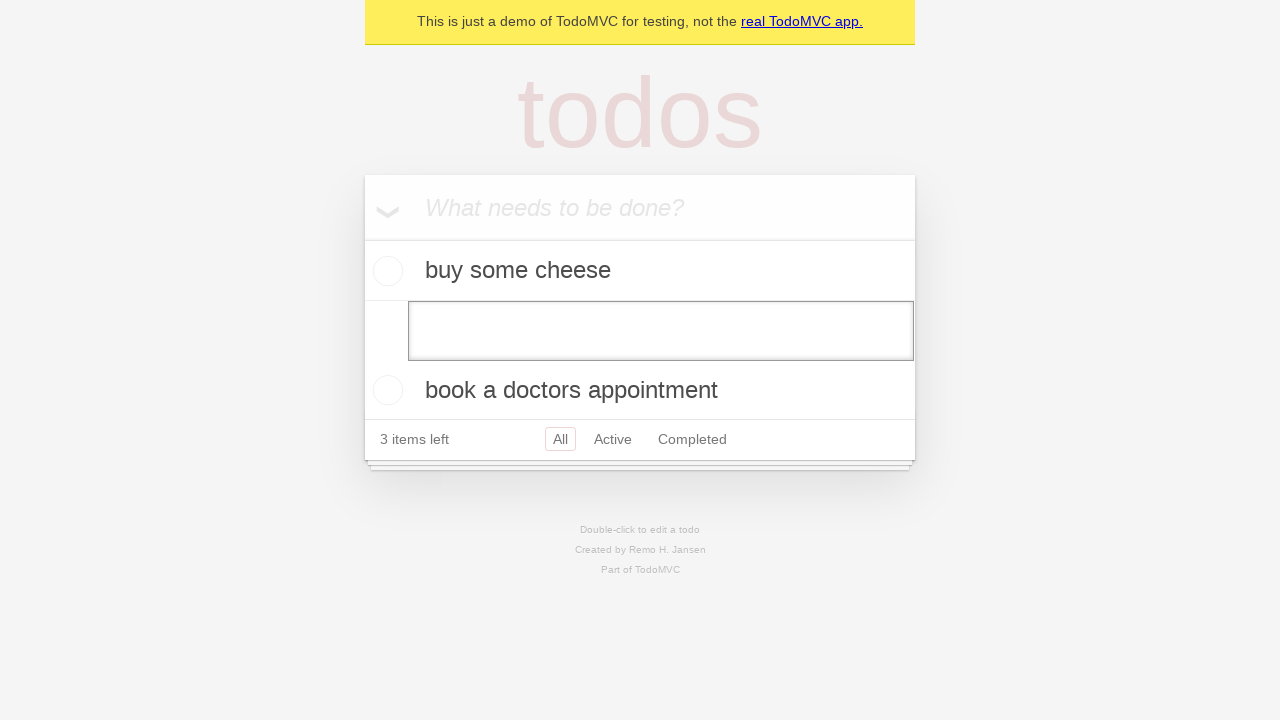

Pressed Enter to submit empty edit, removing the todo item on internal:testid=[data-testid="todo-item"s] >> nth=1 >> internal:role=textbox[nam
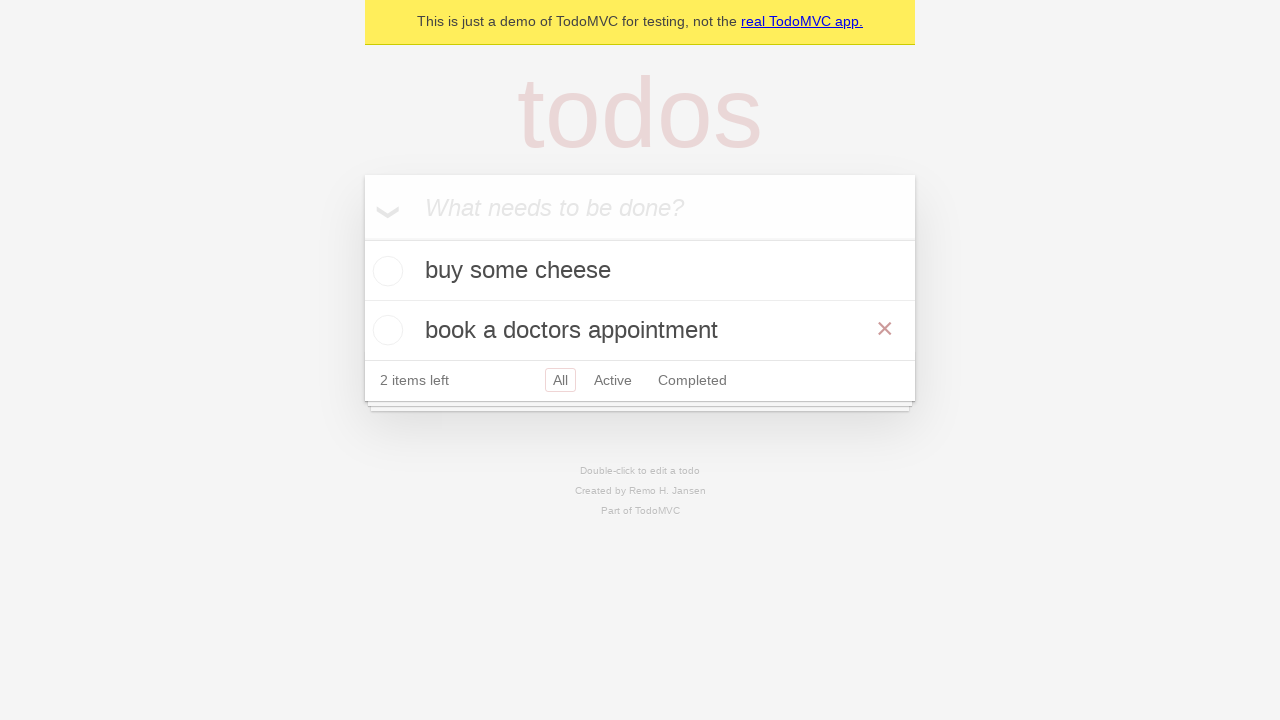

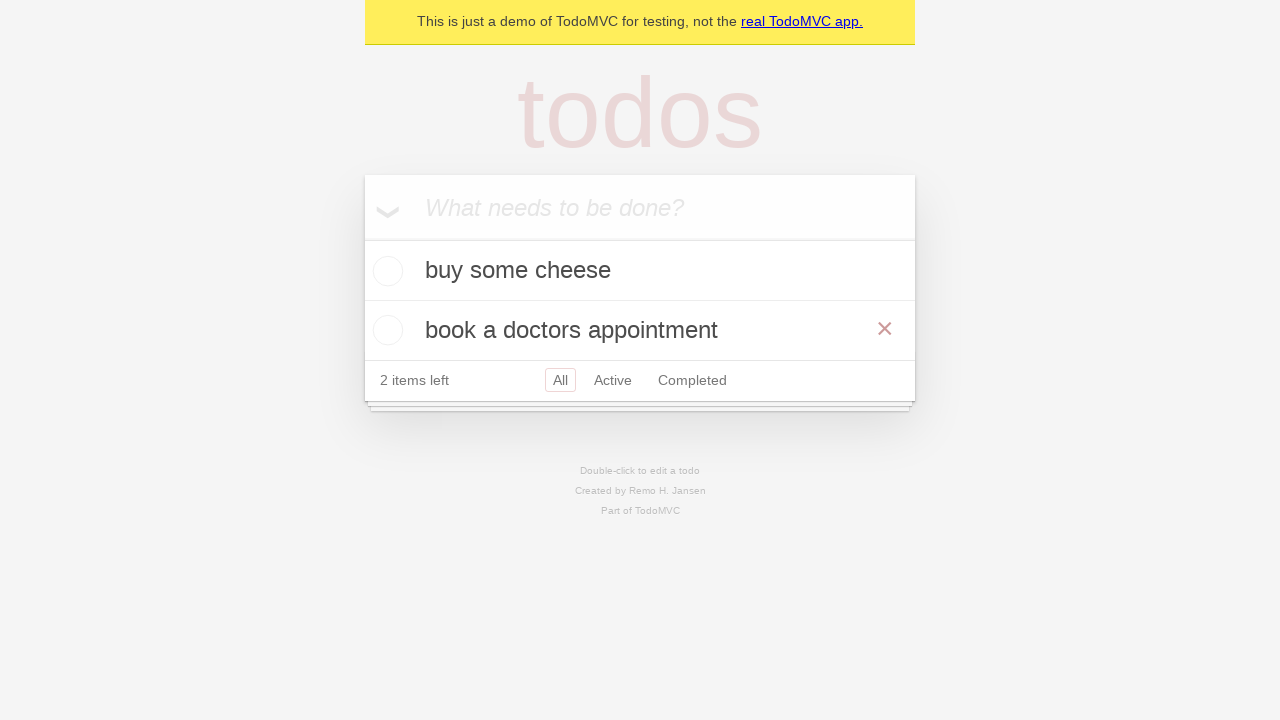